Tests the sorting functionality of the Top Deals table by clicking on the Price column header to sort in ascending order, then clicking again to sort in descending order.

Starting URL: https://rahulshettyacademy.com/seleniumPractise/#/offers

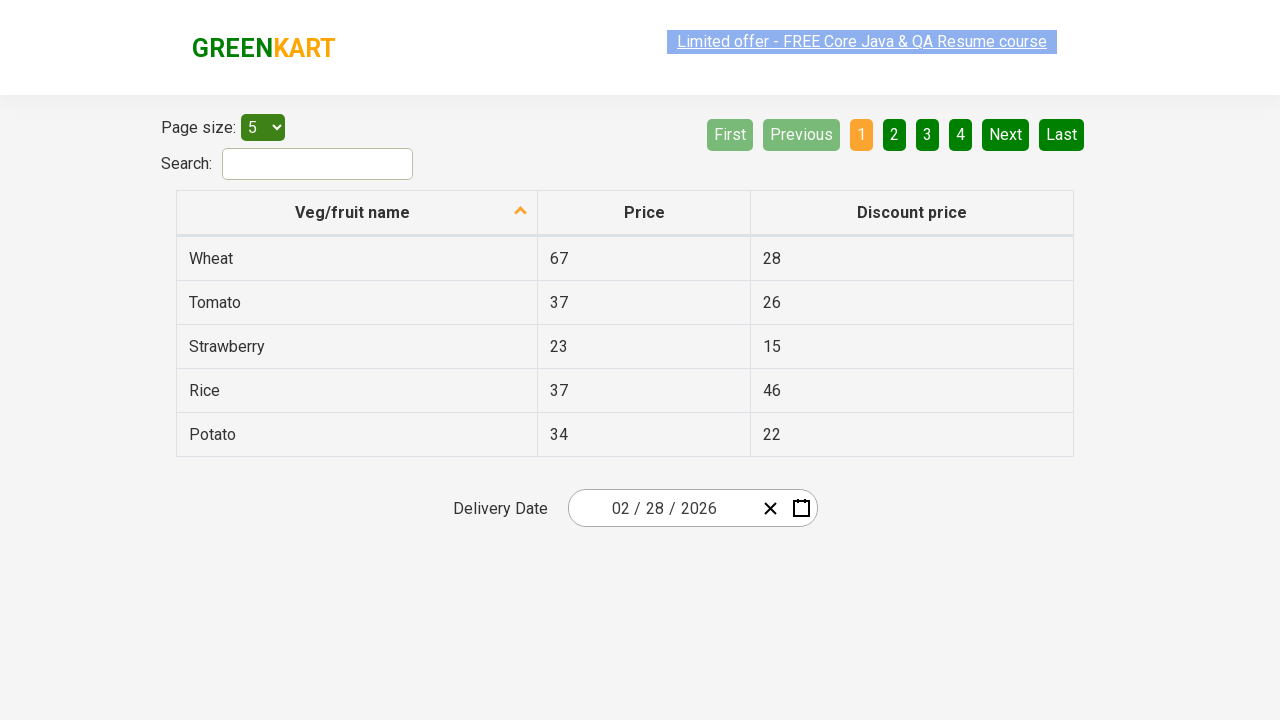

Waited for Top Deals table to load
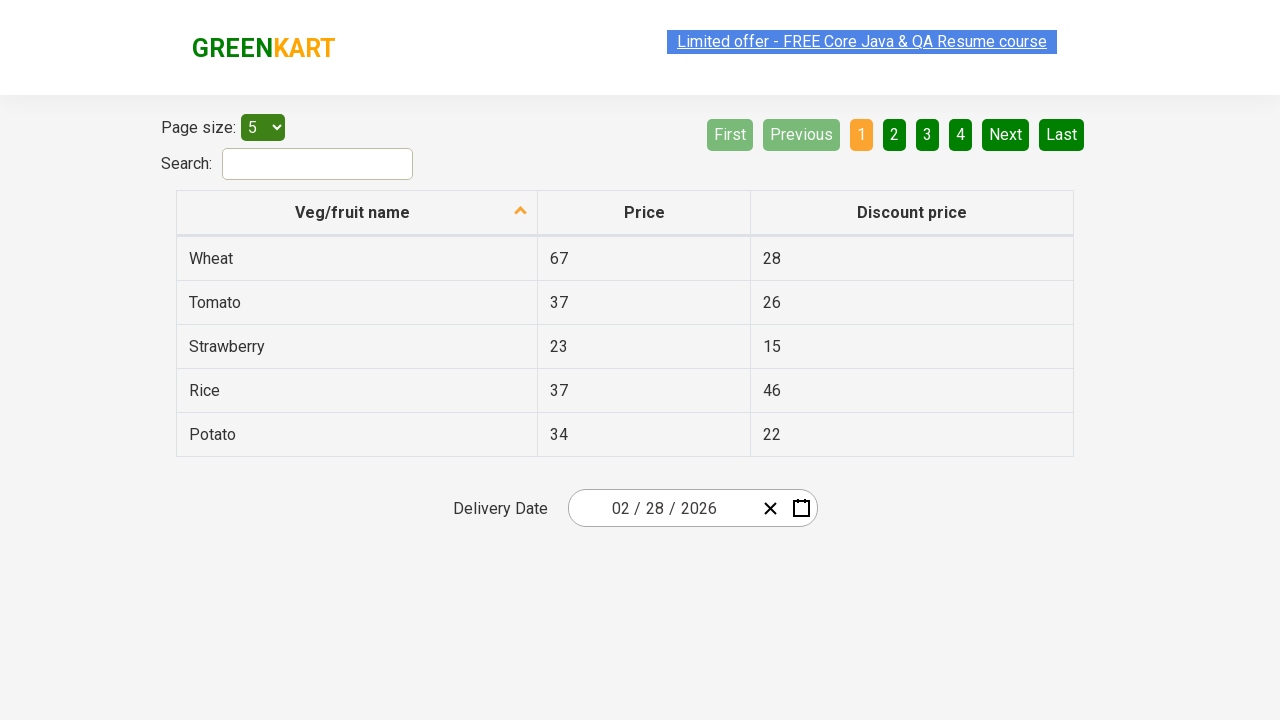

Clicked Price column header to sort in ascending order at (644, 213) on th:has-text('Price')
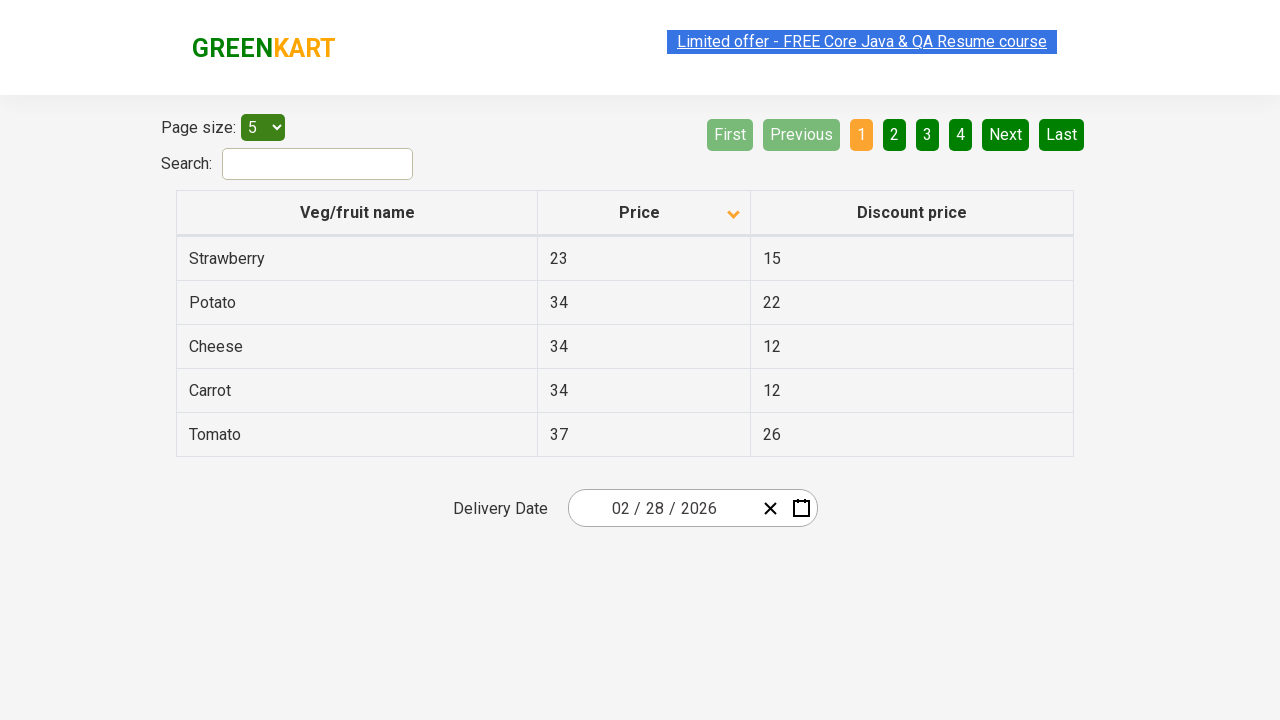

Retrieved first price value from ascending sorted table
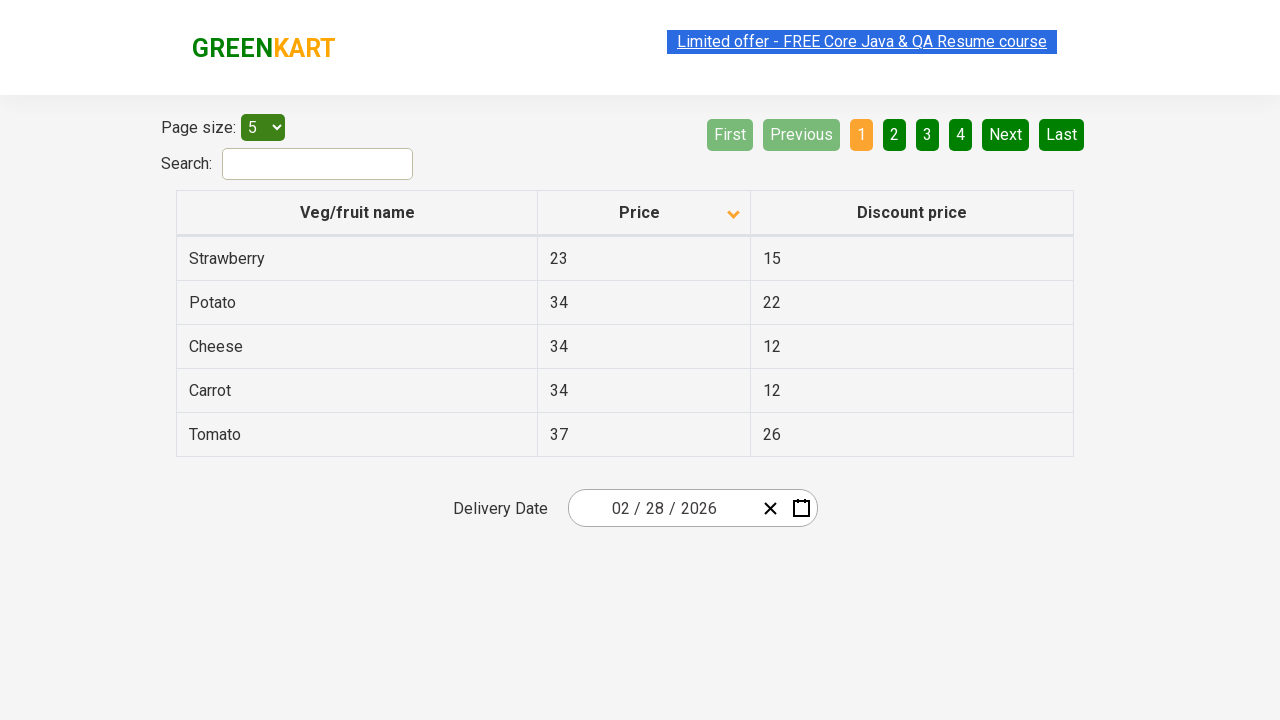

Converted ascending sort price to float: 23.0
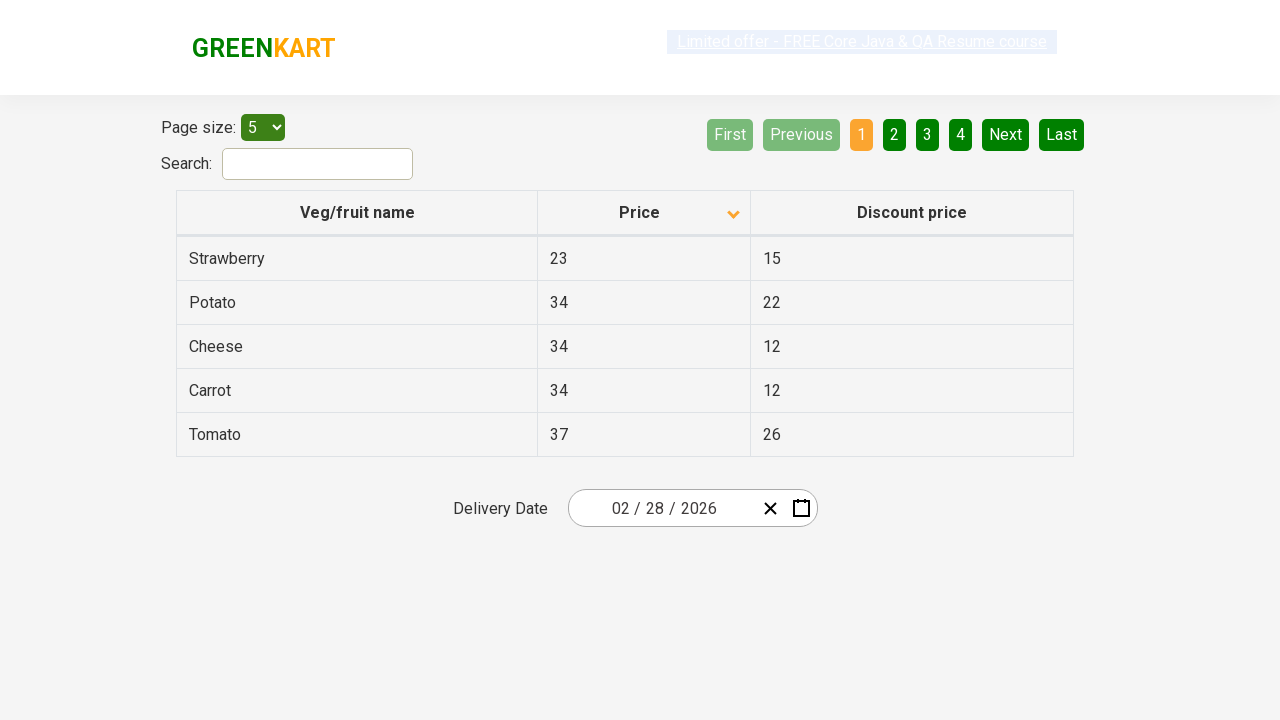

Clicked Price column header again to sort in descending order at (644, 213) on th:has-text('Price')
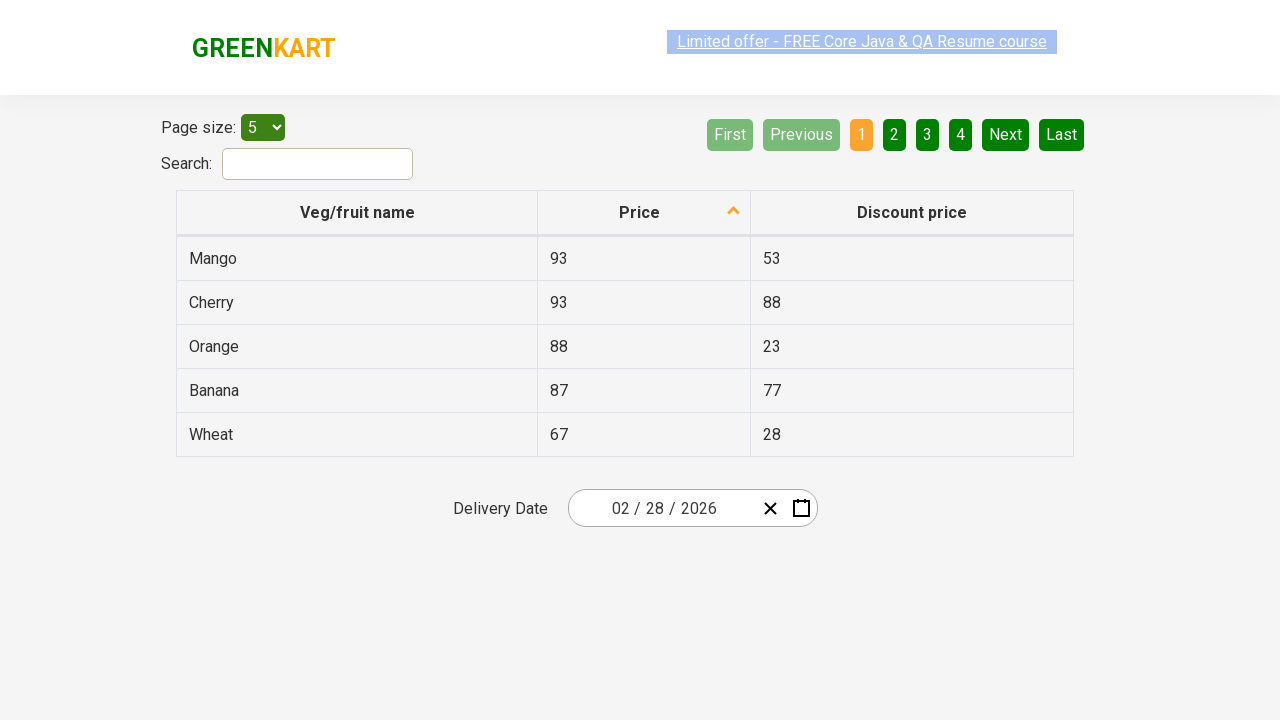

Retrieved first price value from descending sorted table
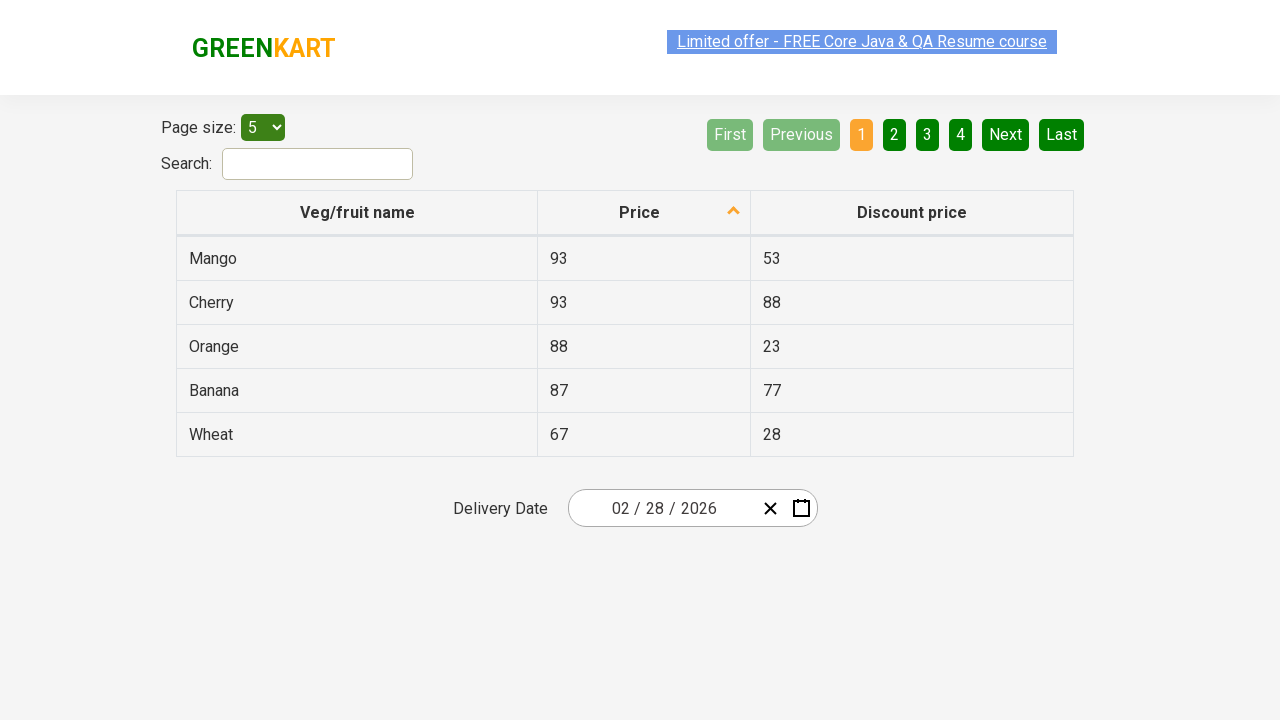

Converted descending sort price to float: 93.0
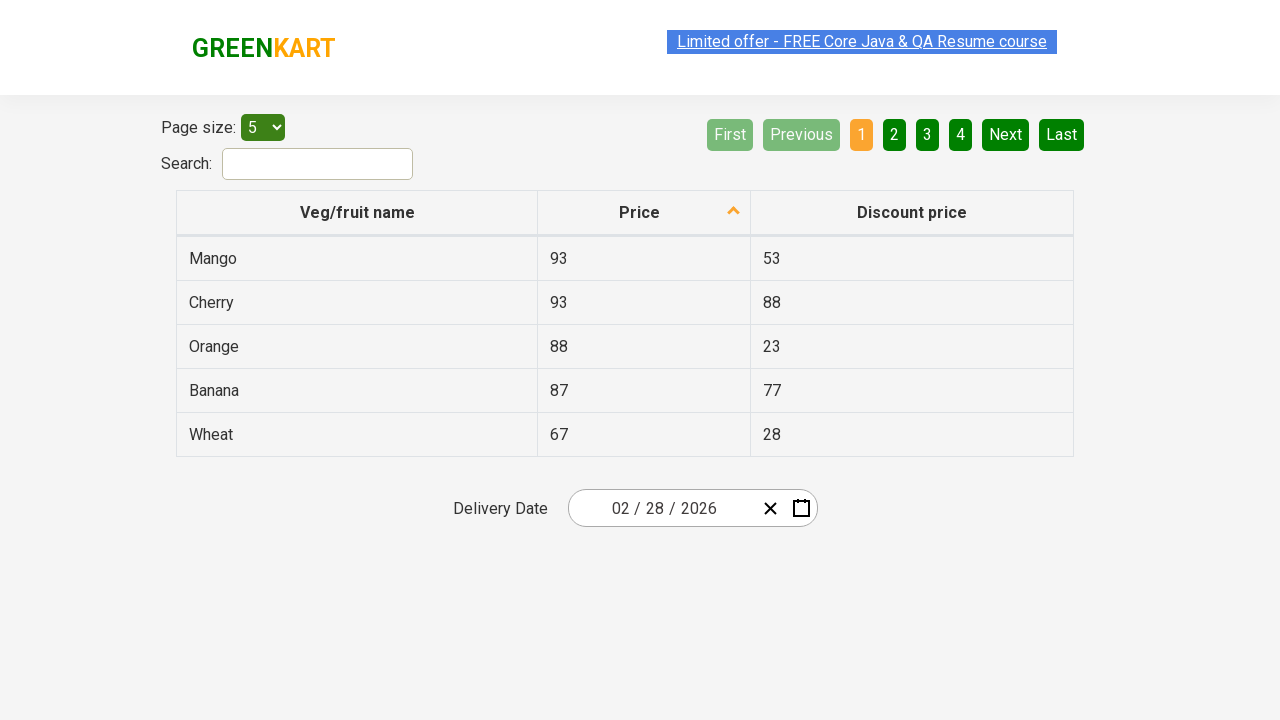

Verified sort order changed: ascending price (23.0) < descending price (93.0)
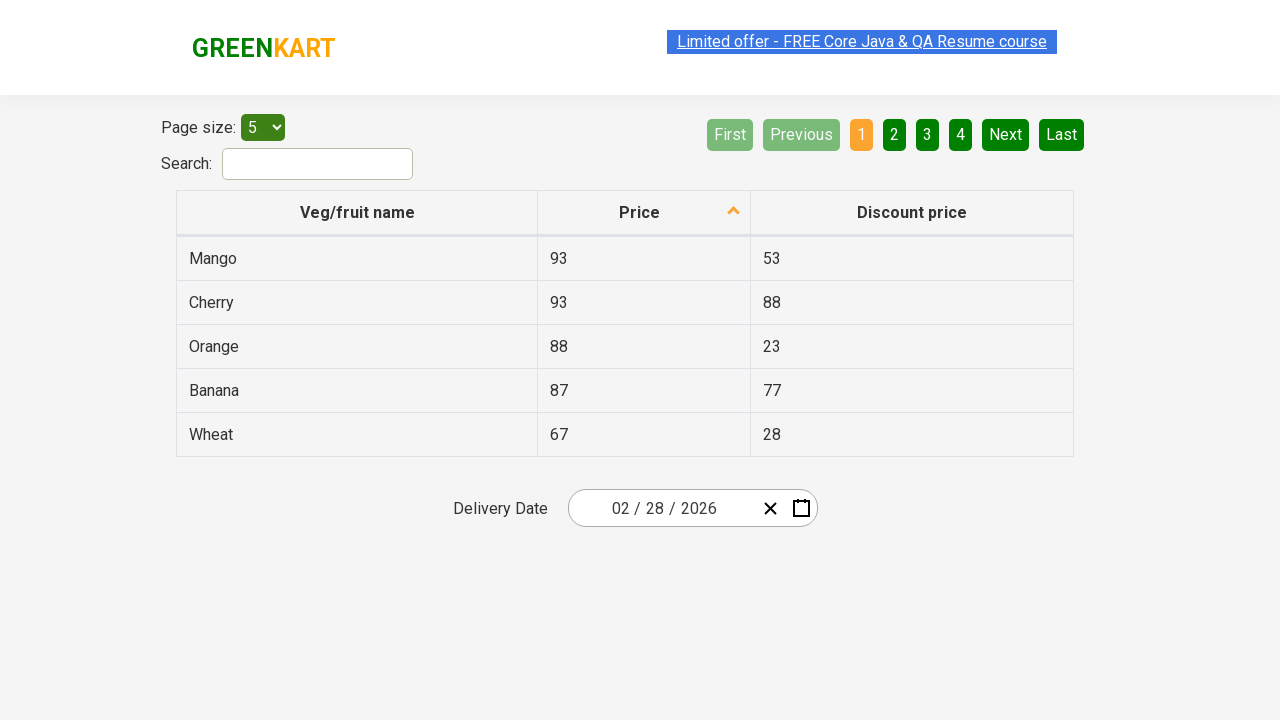

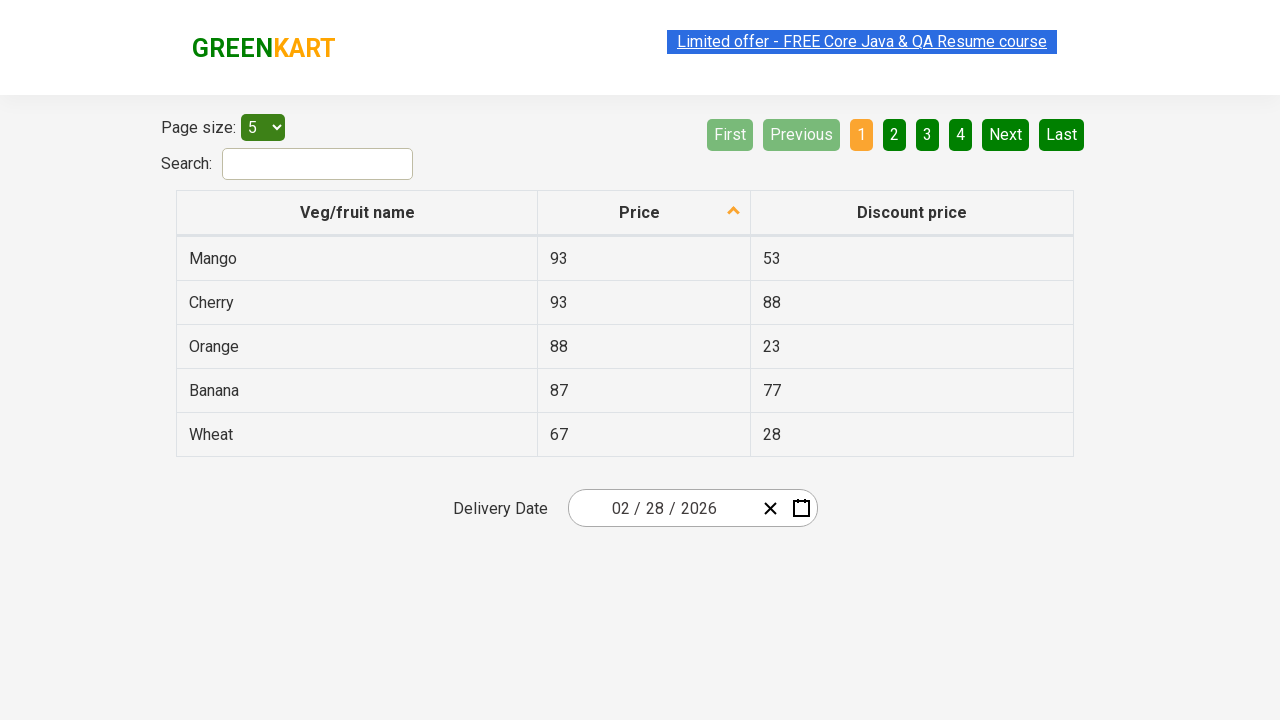